Tests mocking a fruit API by intercepting the API call and returning mock data, then verifying the mock data appears on the page

Starting URL: https://demo.playwright.dev/api-mocking

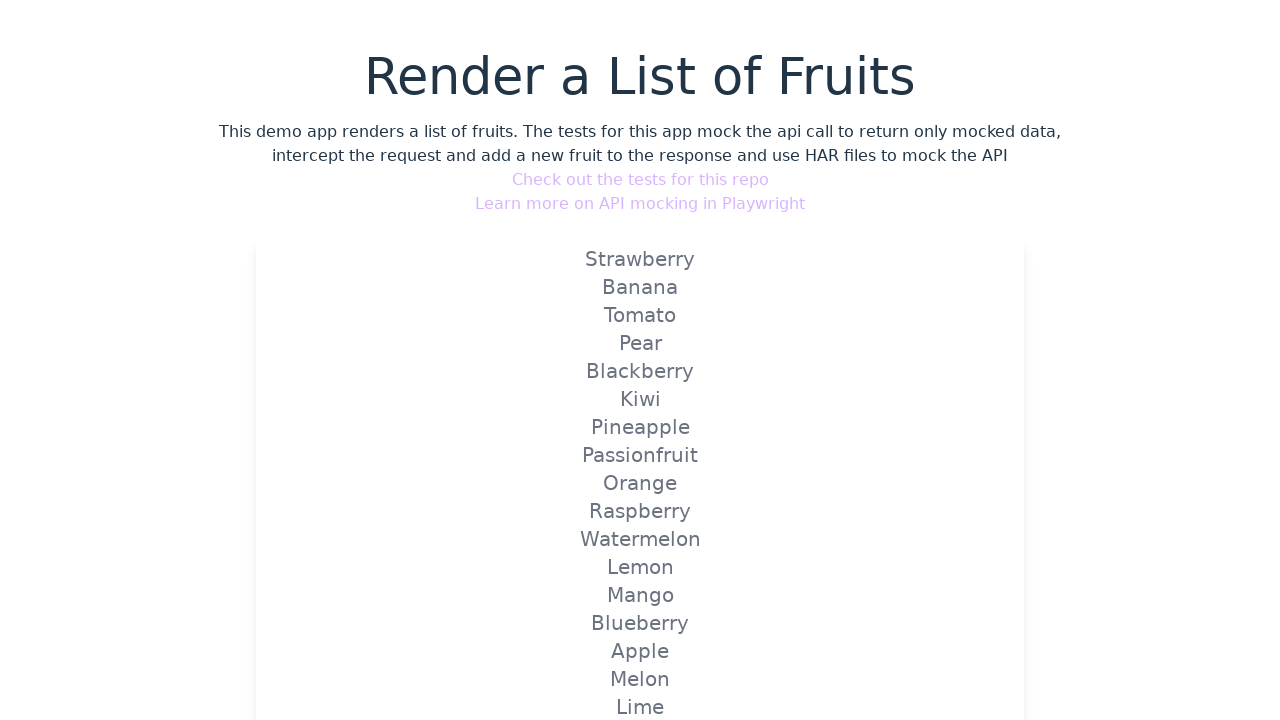

Set up route to mock the fruit API with Strawberry mock data
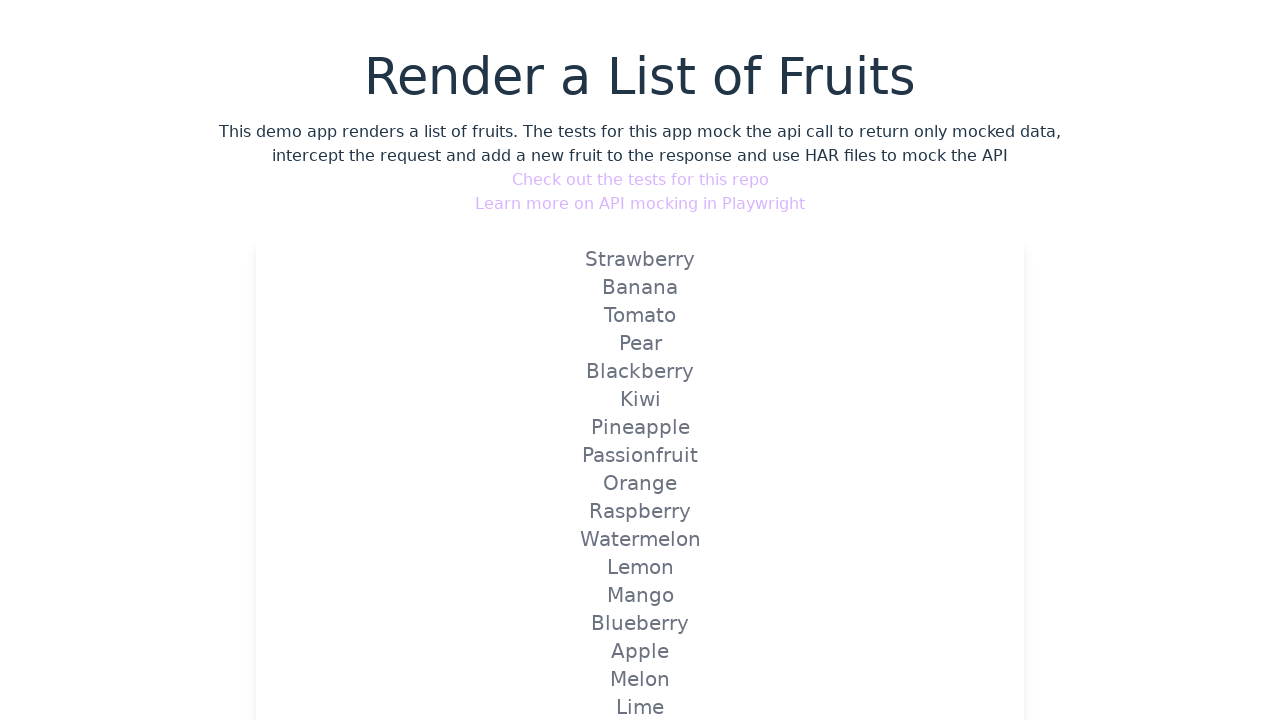

Reloaded page to trigger the mocked API response
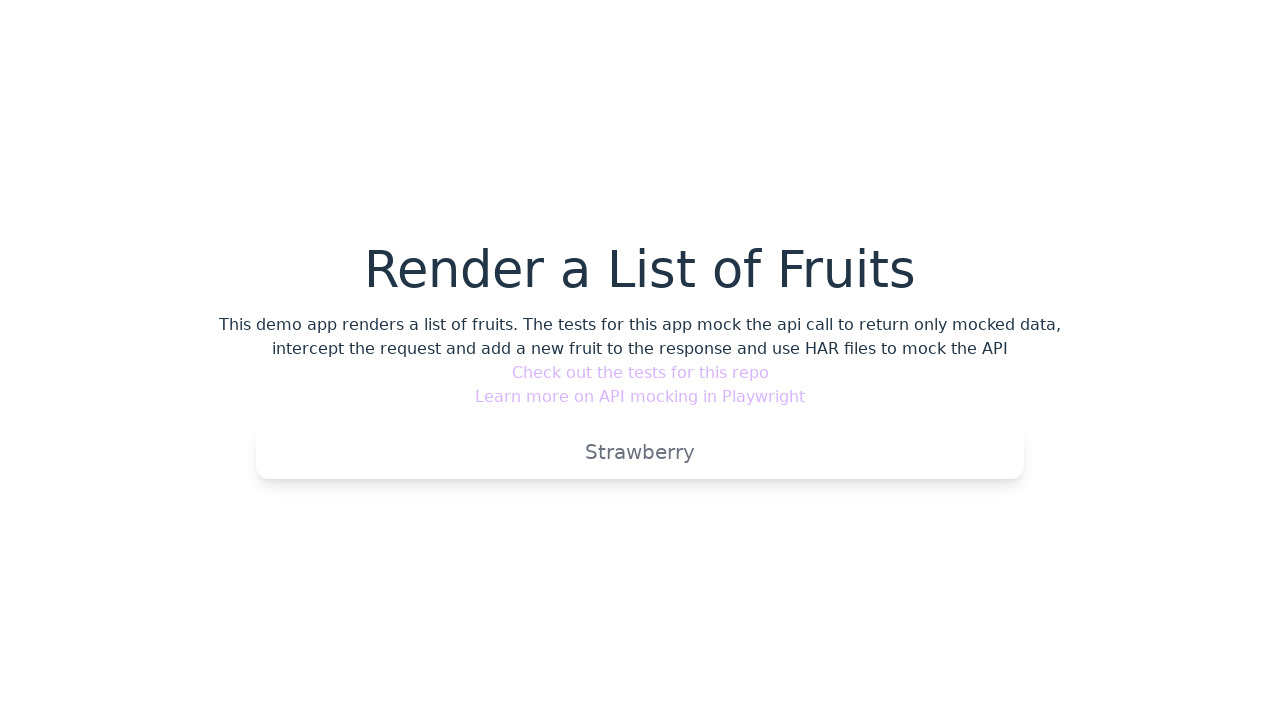

Verified that Strawberry fruit from mock API is visible on the page
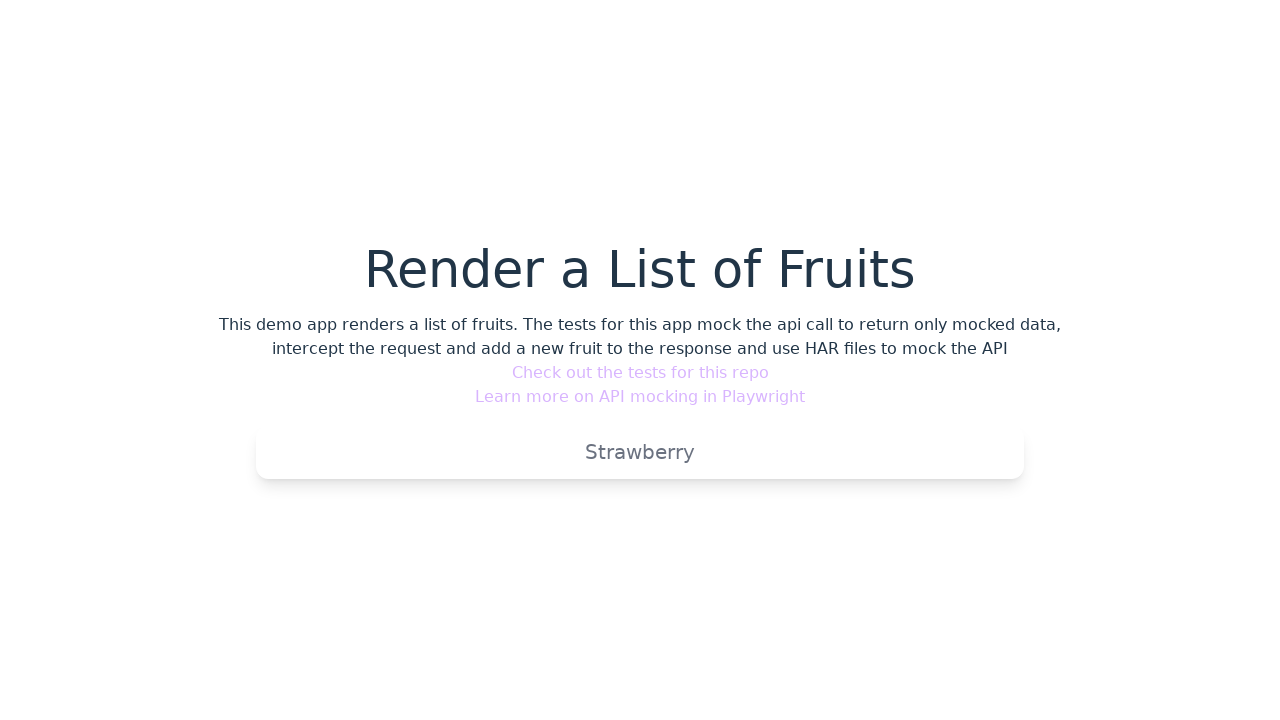

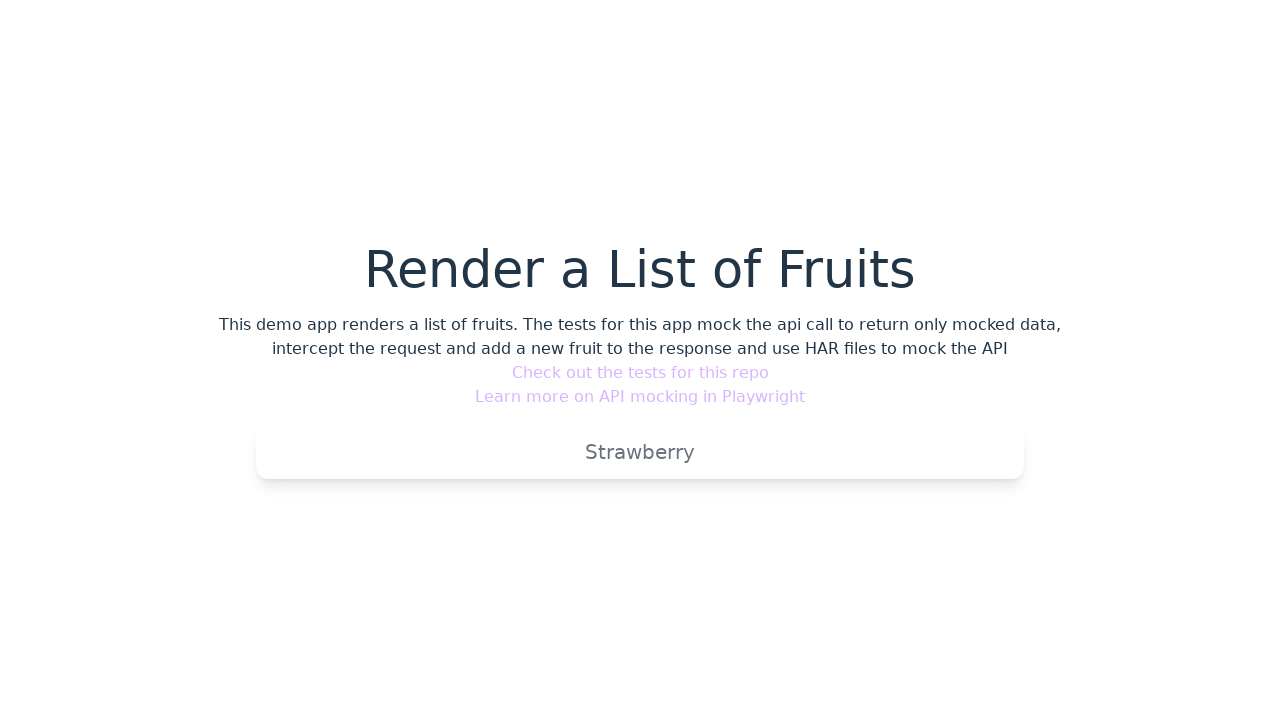